Tests navigation by clicking "Browse Languages" menu, then clicking "Start" menu, and verifying the h2 header shows "Welcome to 99 Bottles of Beer"

Starting URL: https://www.99-bottles-of-beer.net/

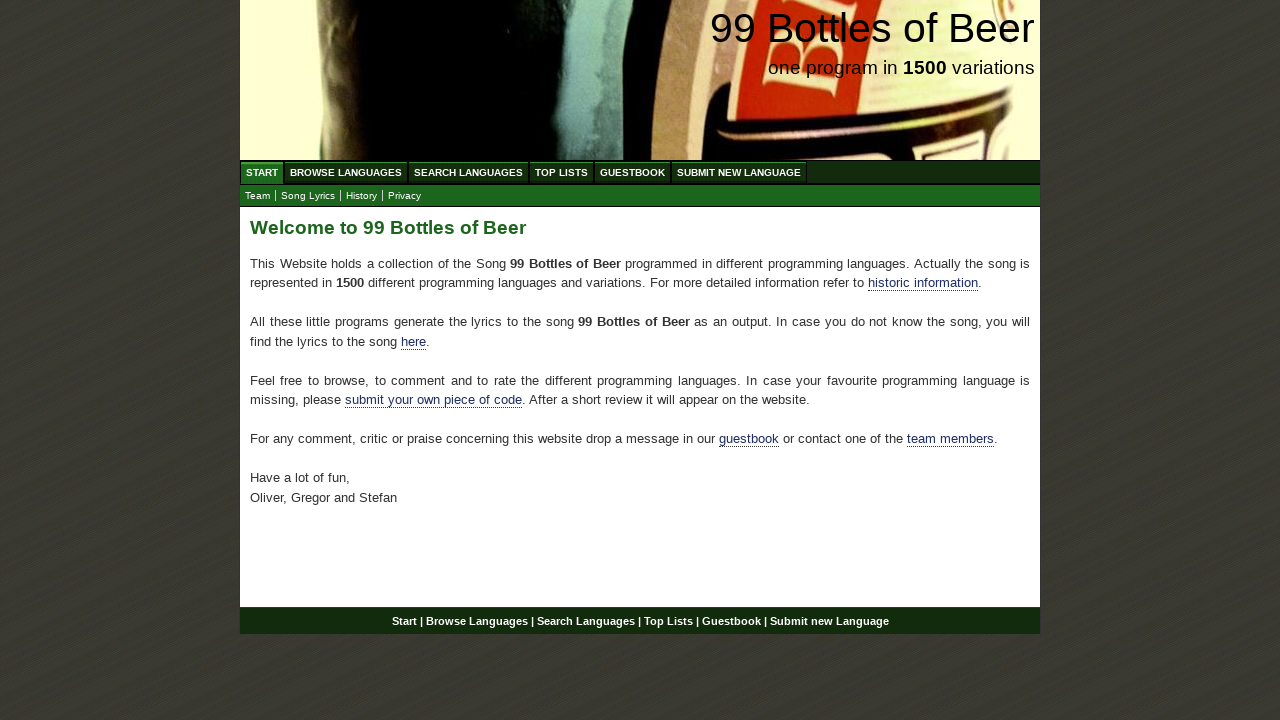

Clicked 'Browse Languages' menu item at (346, 172) on xpath=//a[@href='/abc.html']
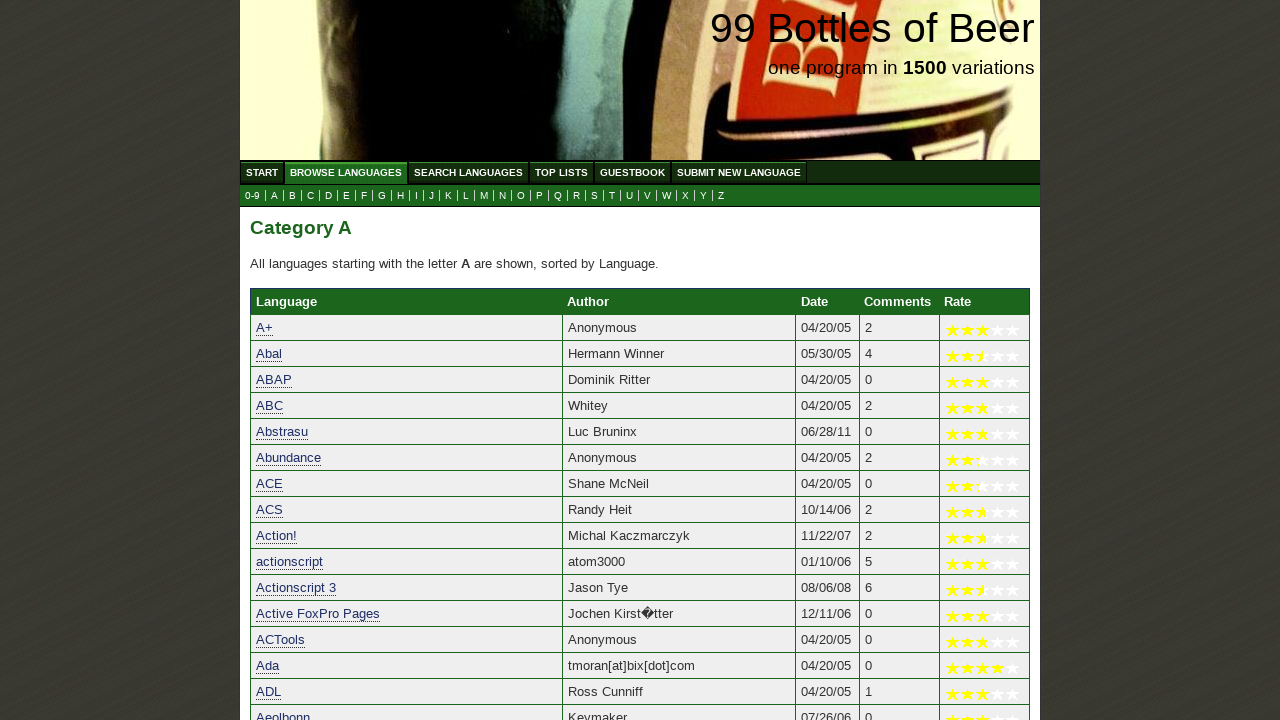

Clicked 'Start' menu item to return to homepage at (262, 172) on xpath=//a[@href='/']
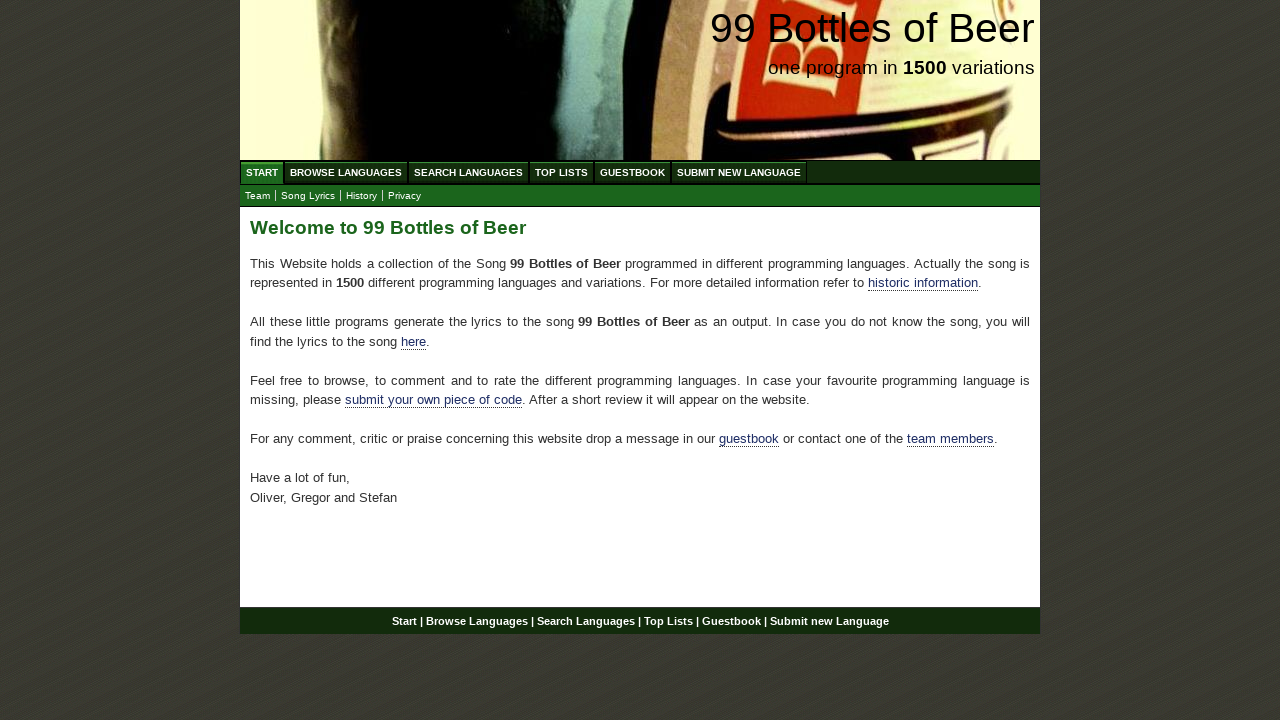

Located h2 header element
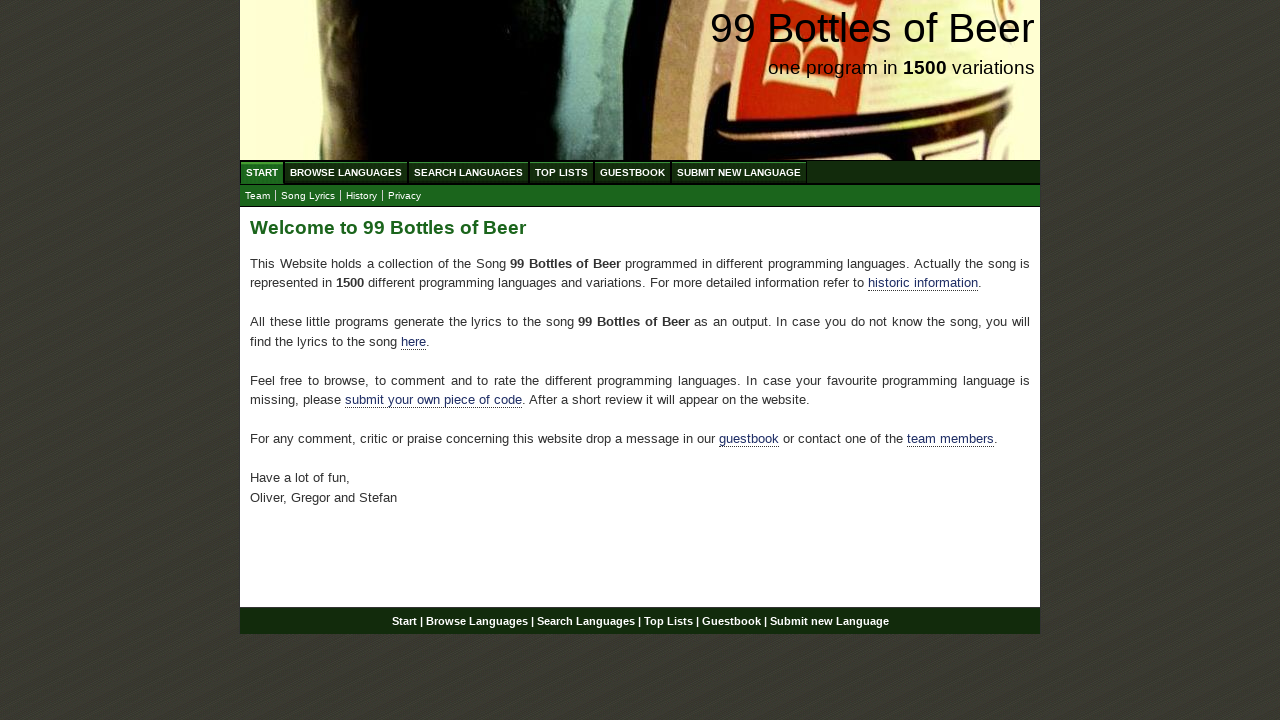

h2 header element loaded and is visible
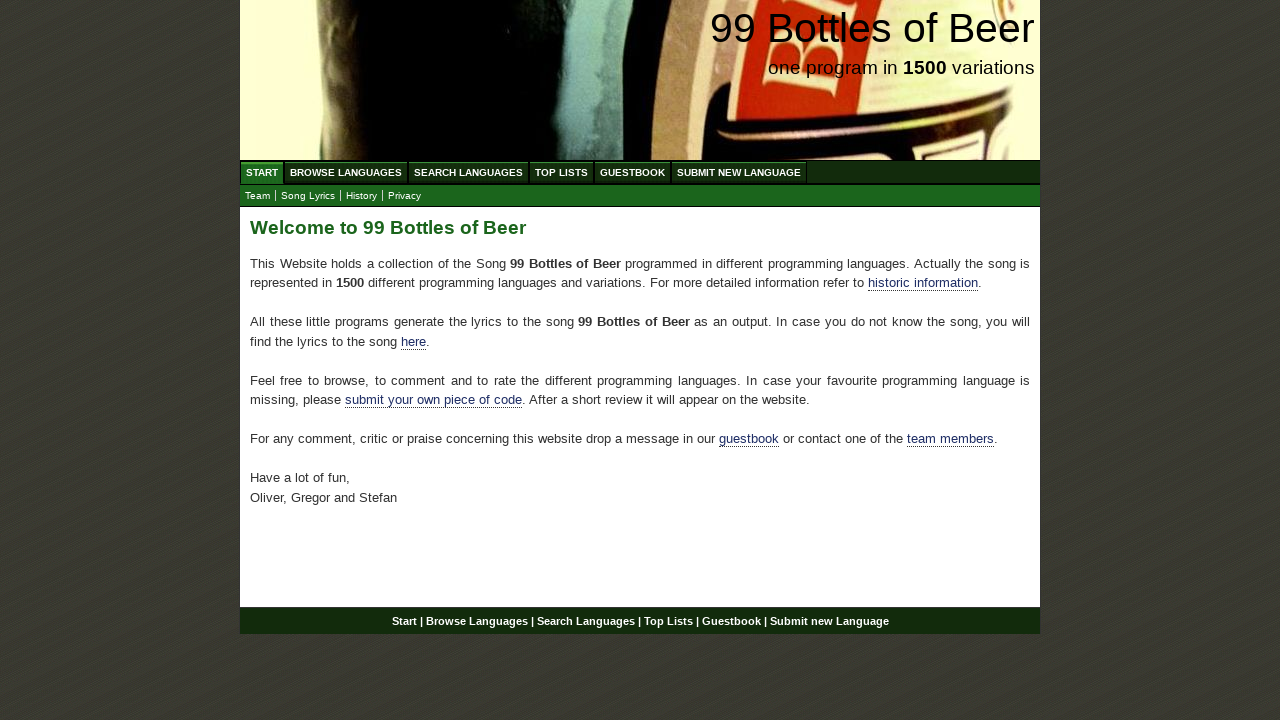

Verified h2 header text is 'Welcome to 99 Bottles of Beer'
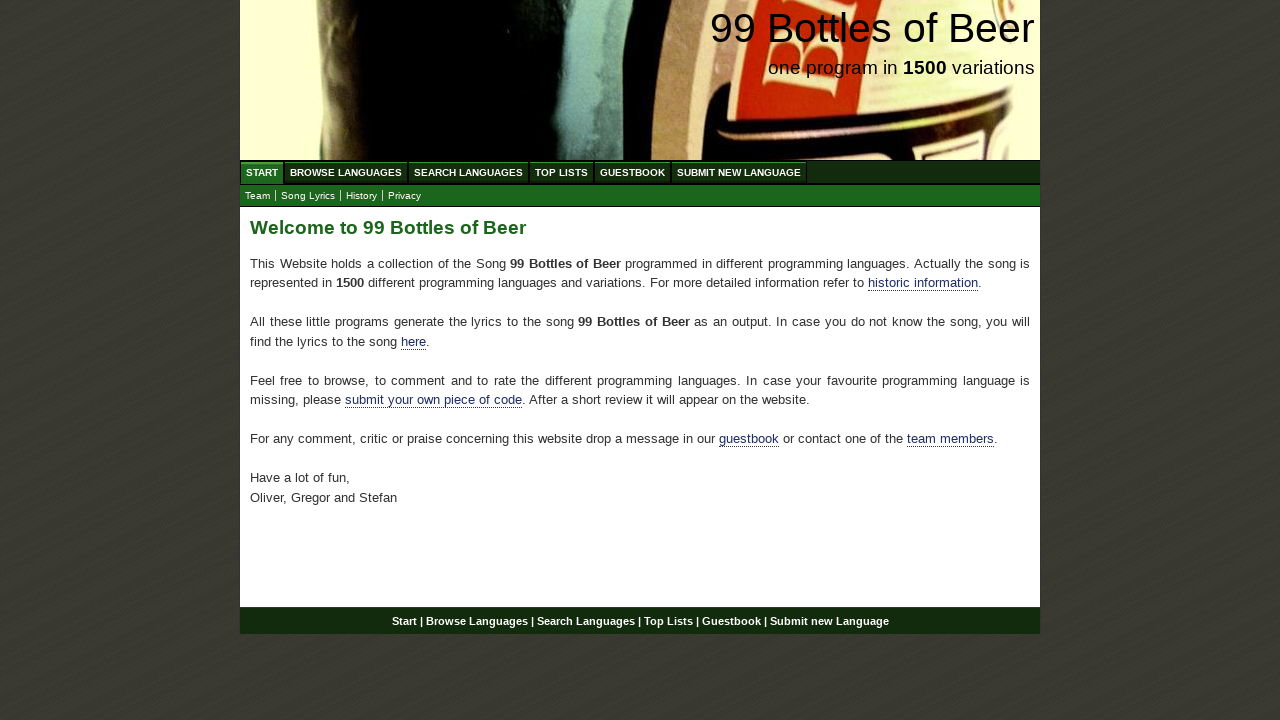

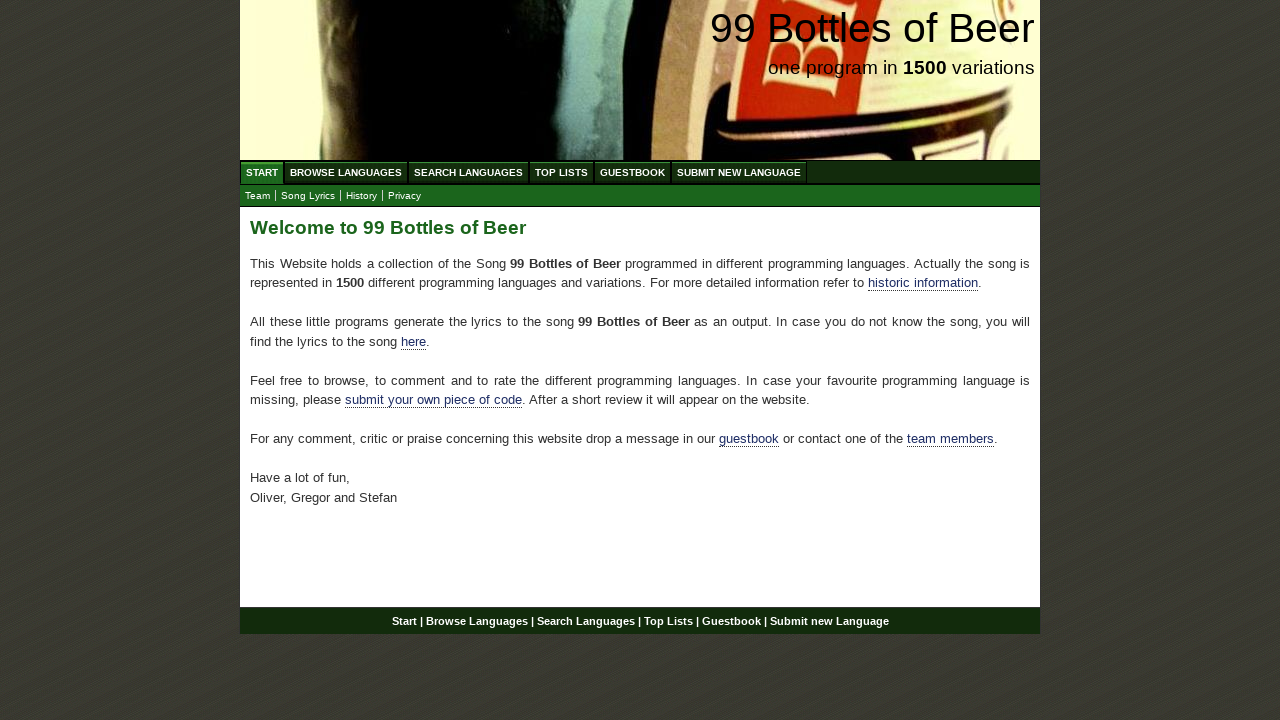